Tests an HTML form by filling username, password, and comments fields, selecting checkboxes, radio buttons, and dropdown options, then submitting the form and verifying the submission.

Starting URL: https://testpages.herokuapp.com/styled/basic-html-form-test.html

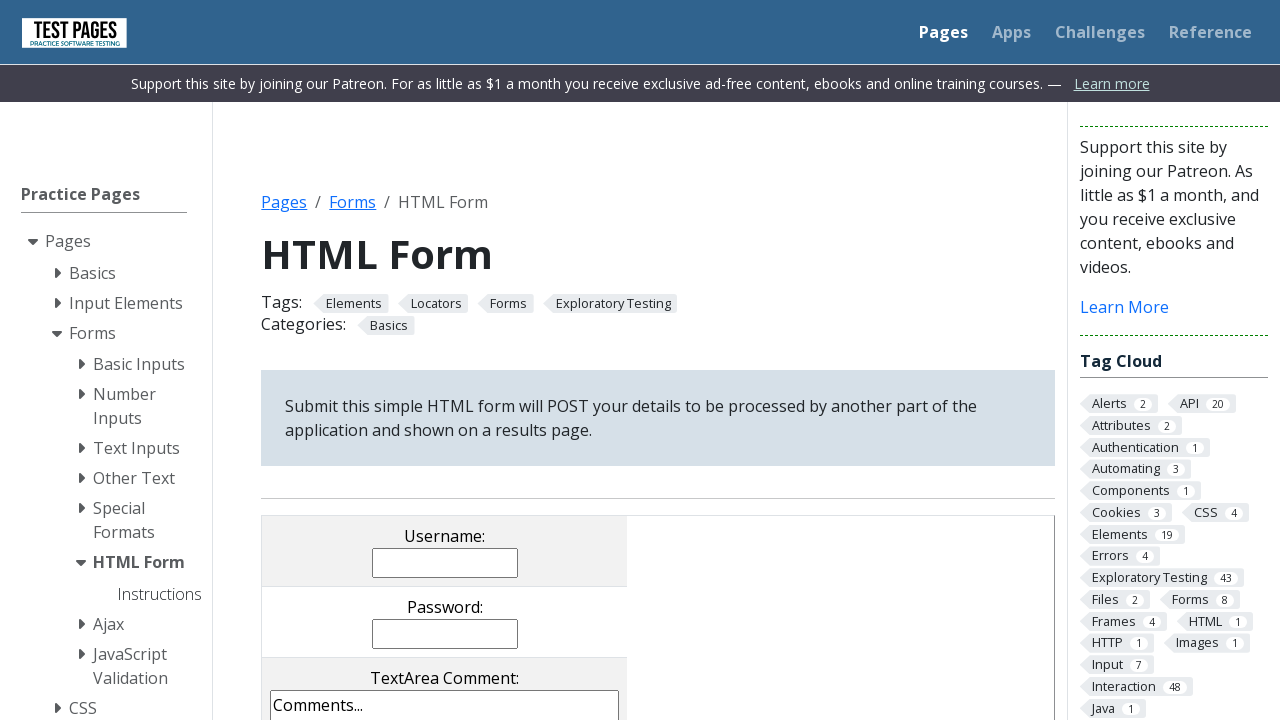

Filled username field with 'Iko' on input[name='username']
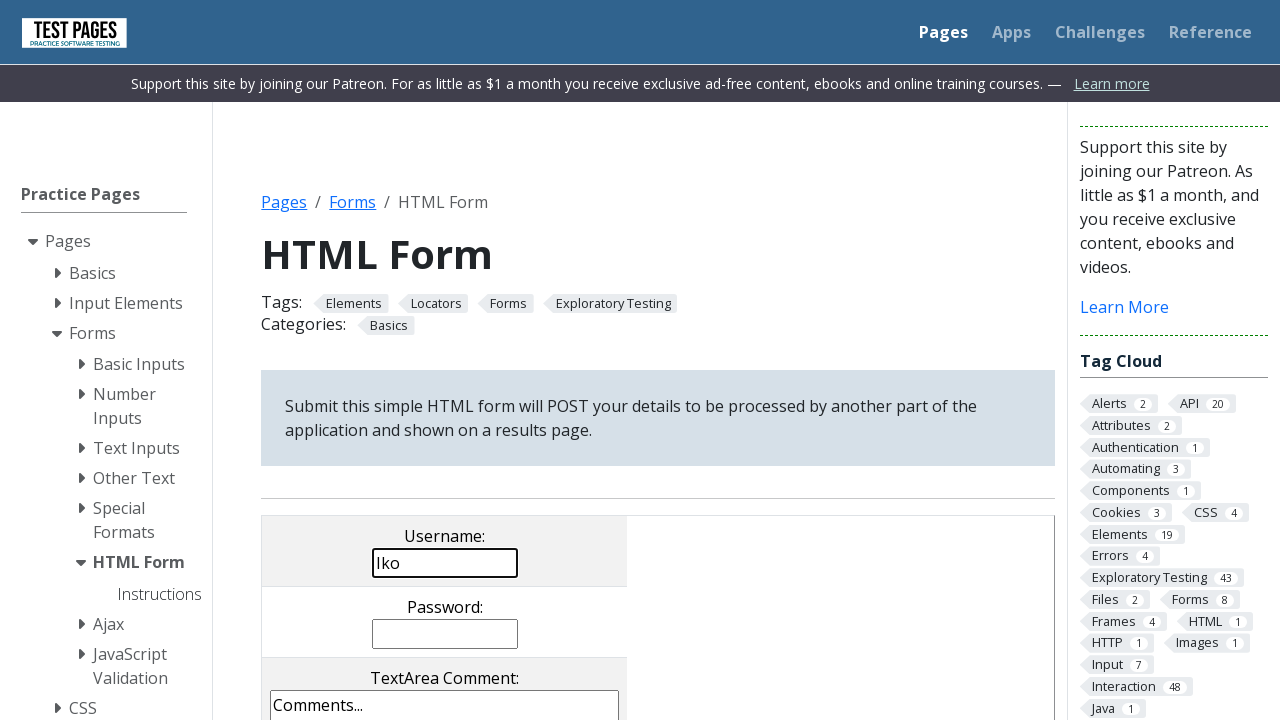

Filled password field with 'Aso' on input[name='password']
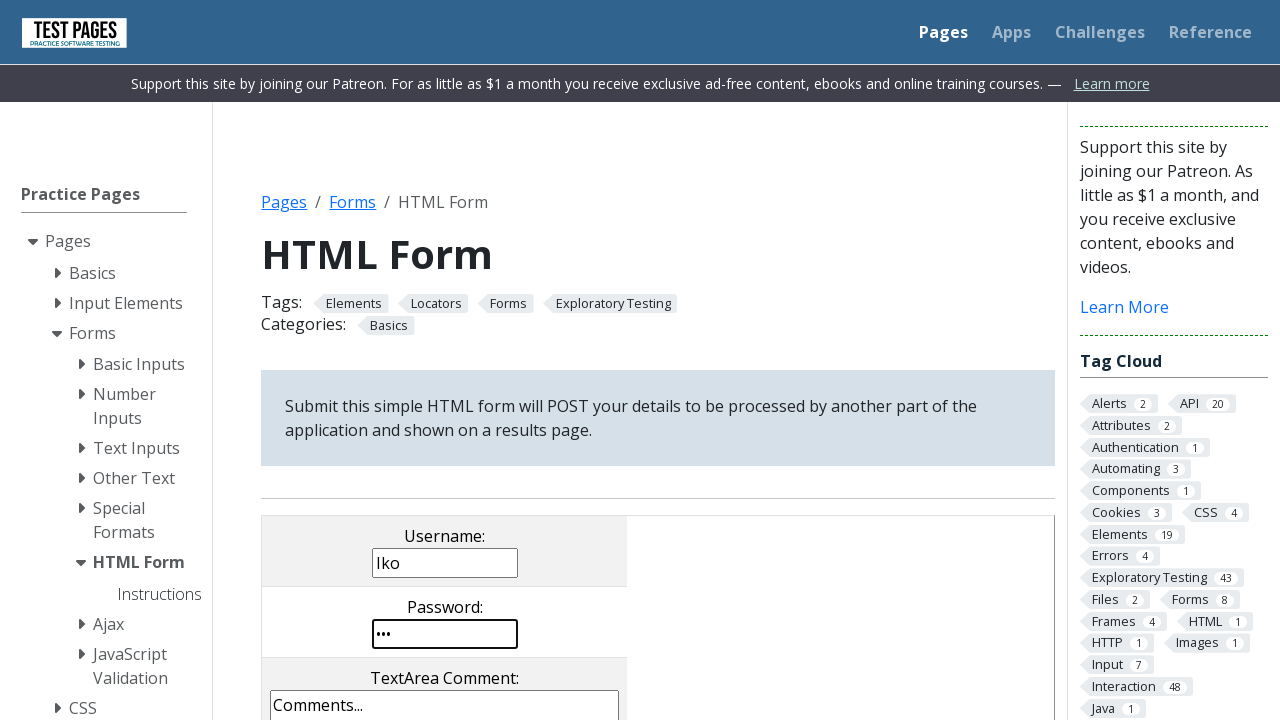

Filled comments textarea with 'ZAM' on textarea[name='comments']
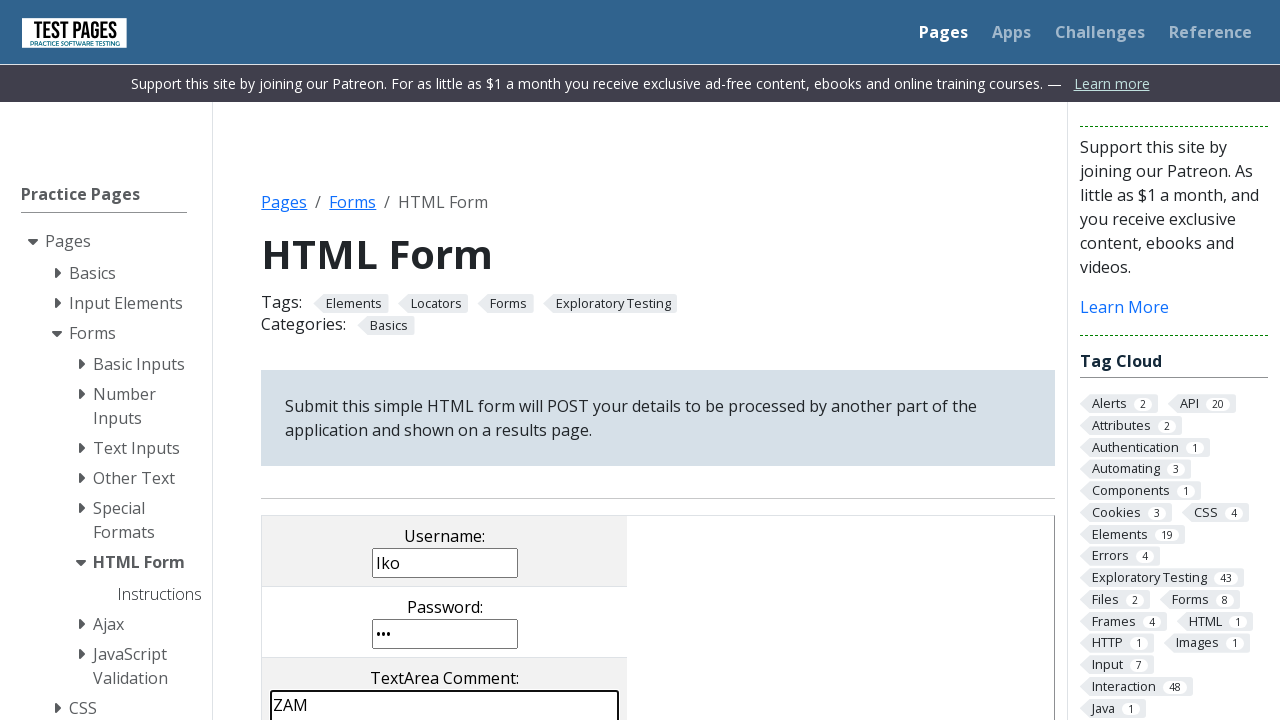

Selected checkbox cb1 at (299, 360) on input[value='cb1']
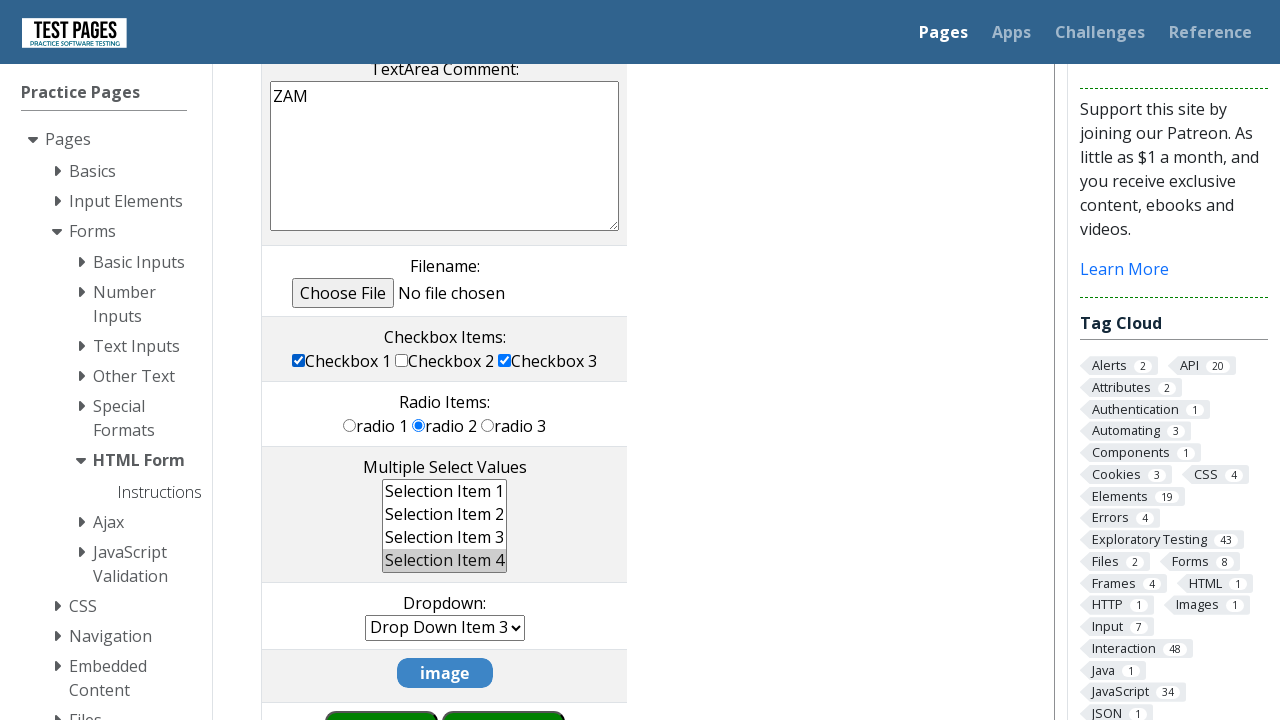

Selected checkbox cb2 at (402, 360) on input[value='cb2']
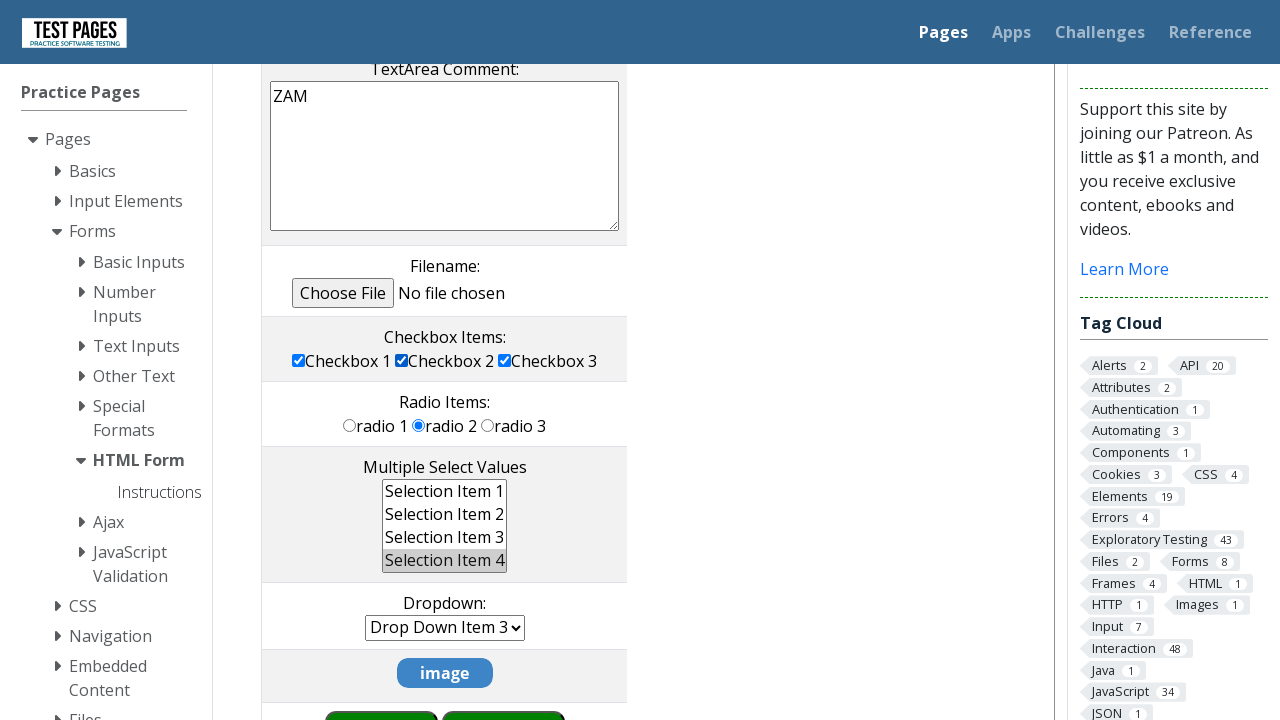

Selected radio button rd1 at (350, 425) on input[value='rd1']
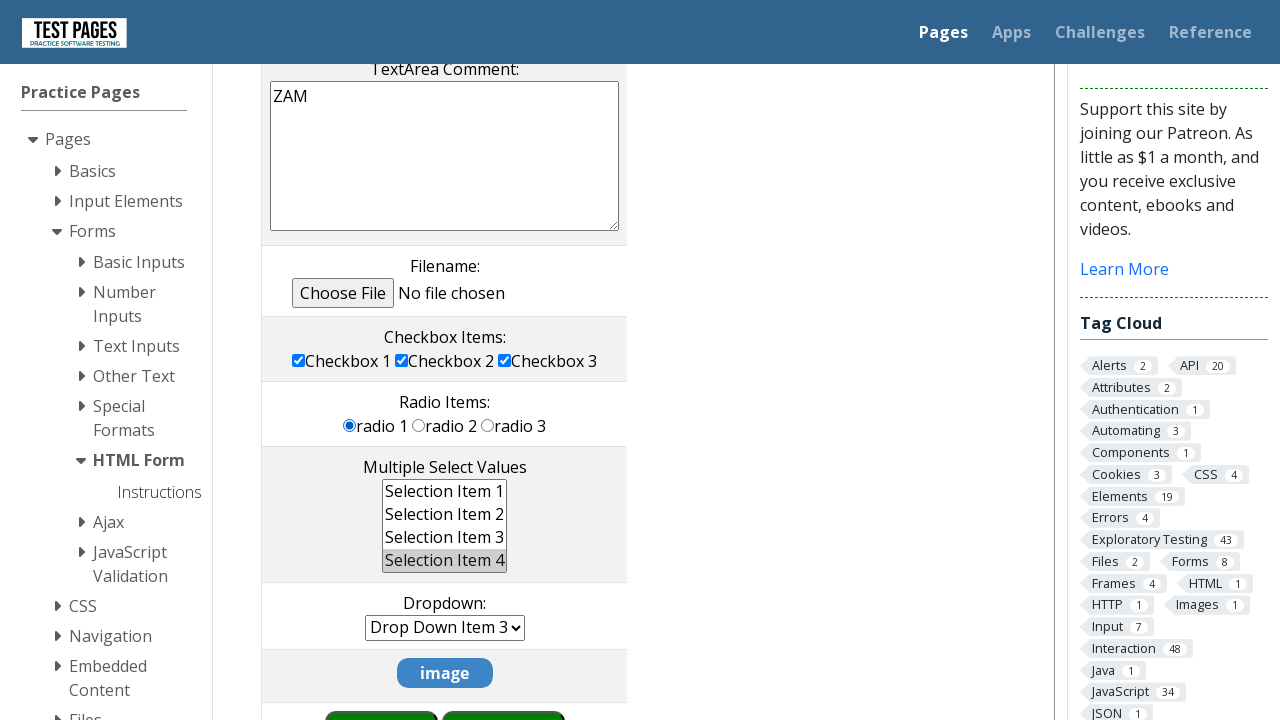

Selected multi-select option ms1 at (445, 491) on select[name='multipleselect[]'] option[value='ms1']
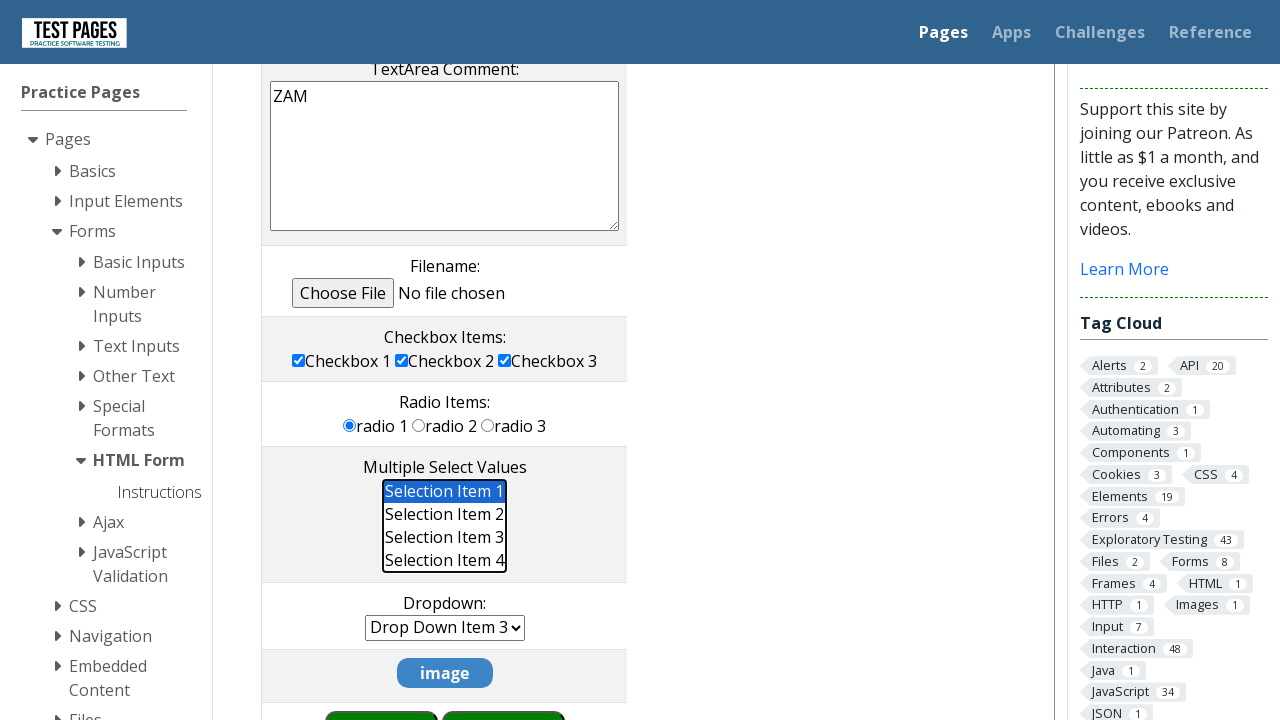

Selected first option from dropdown on select[name='dropdown']
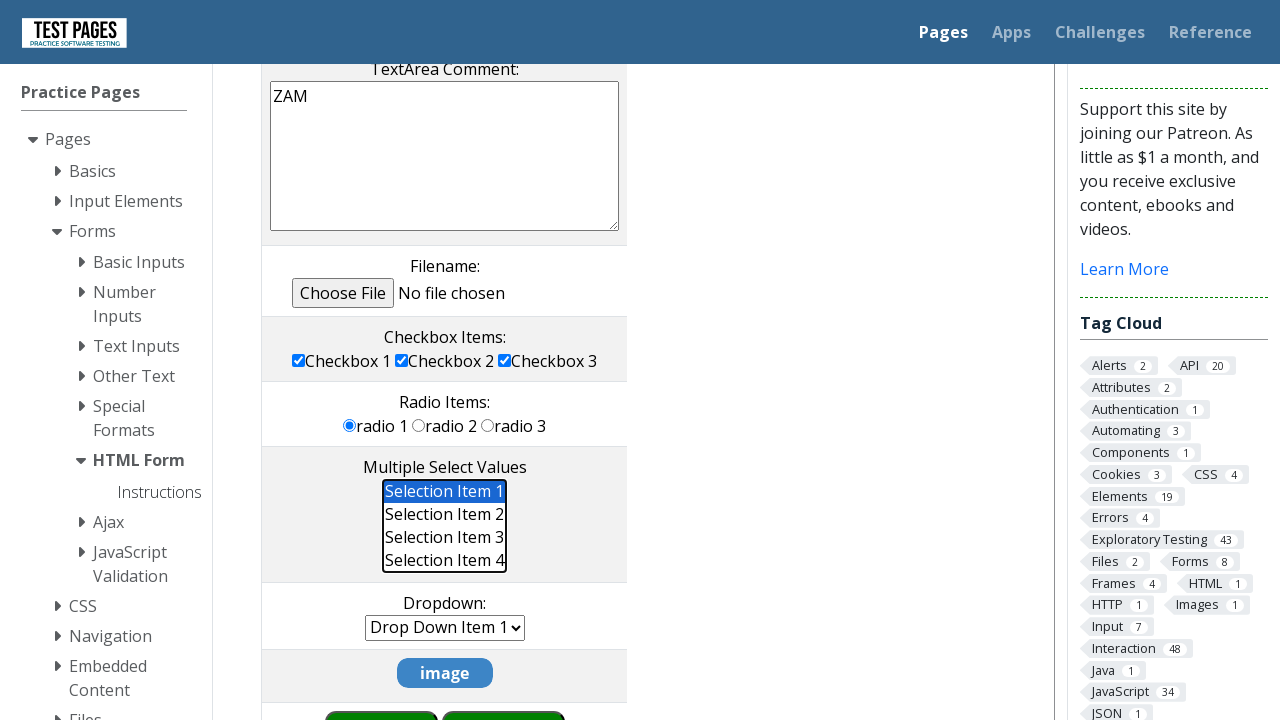

Clicked submit button to submit form at (504, 690) on input[value='submit']
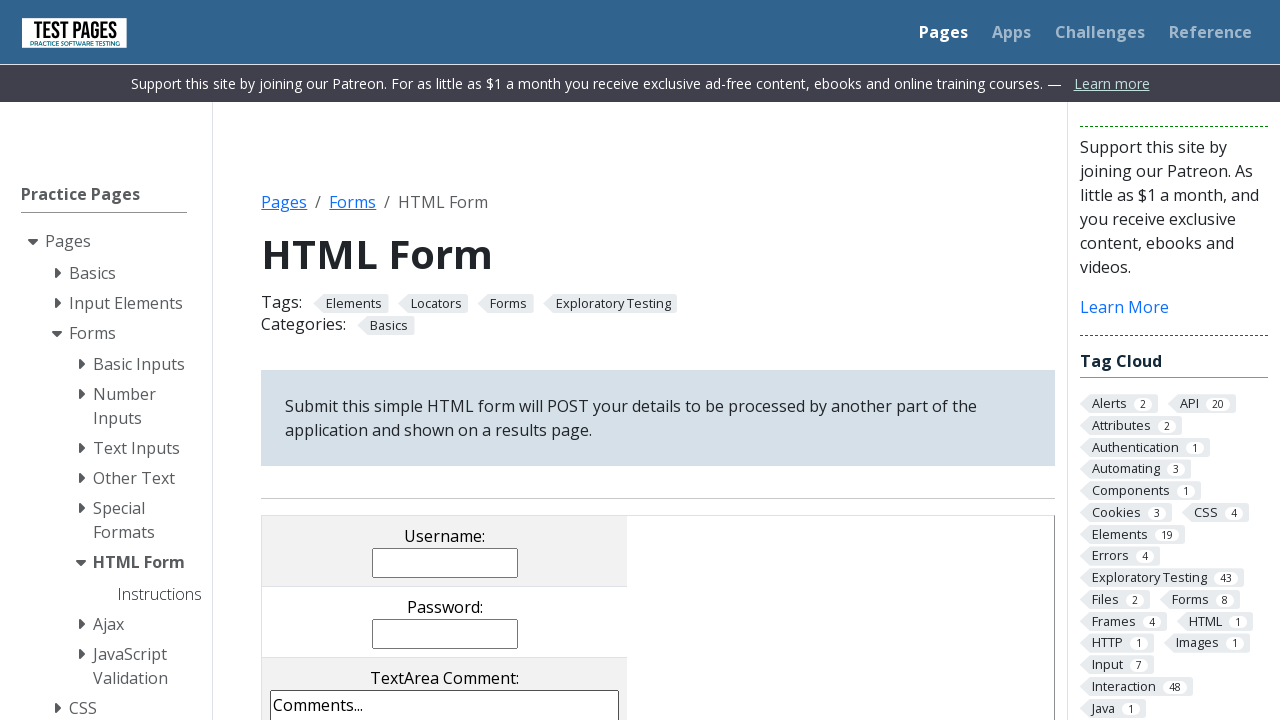

Form submission verified - submission confirmation page loaded
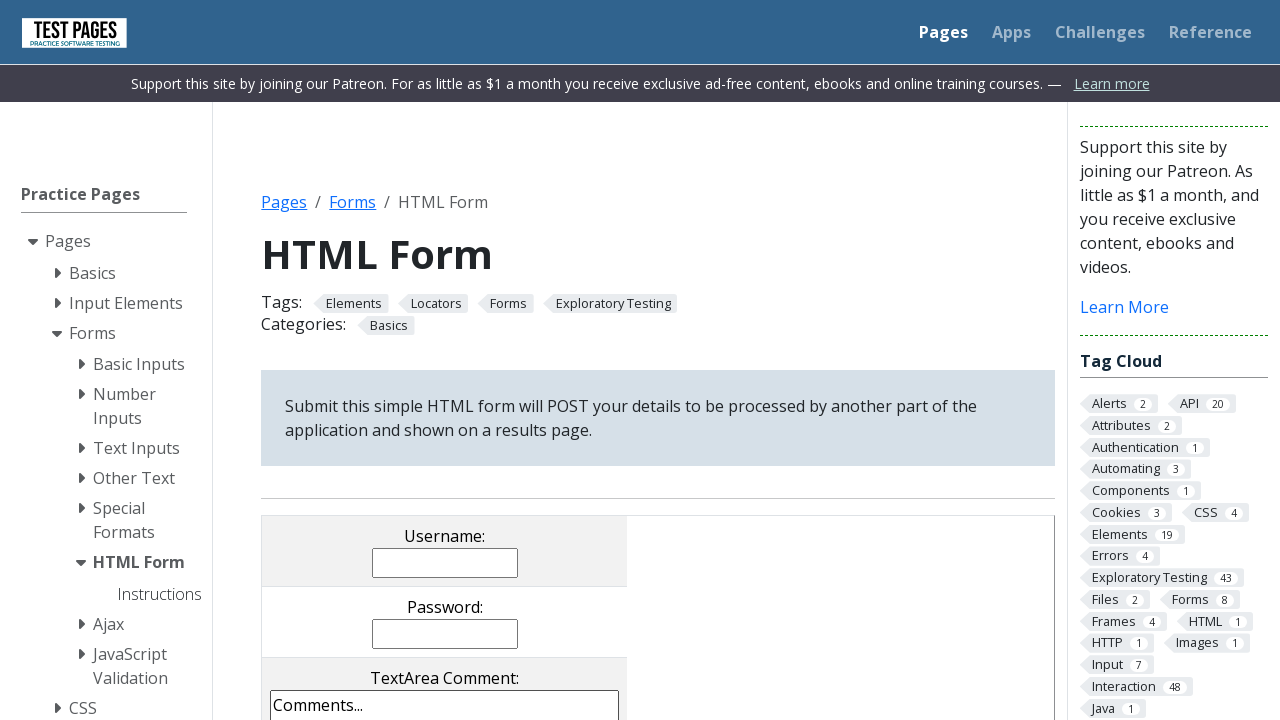

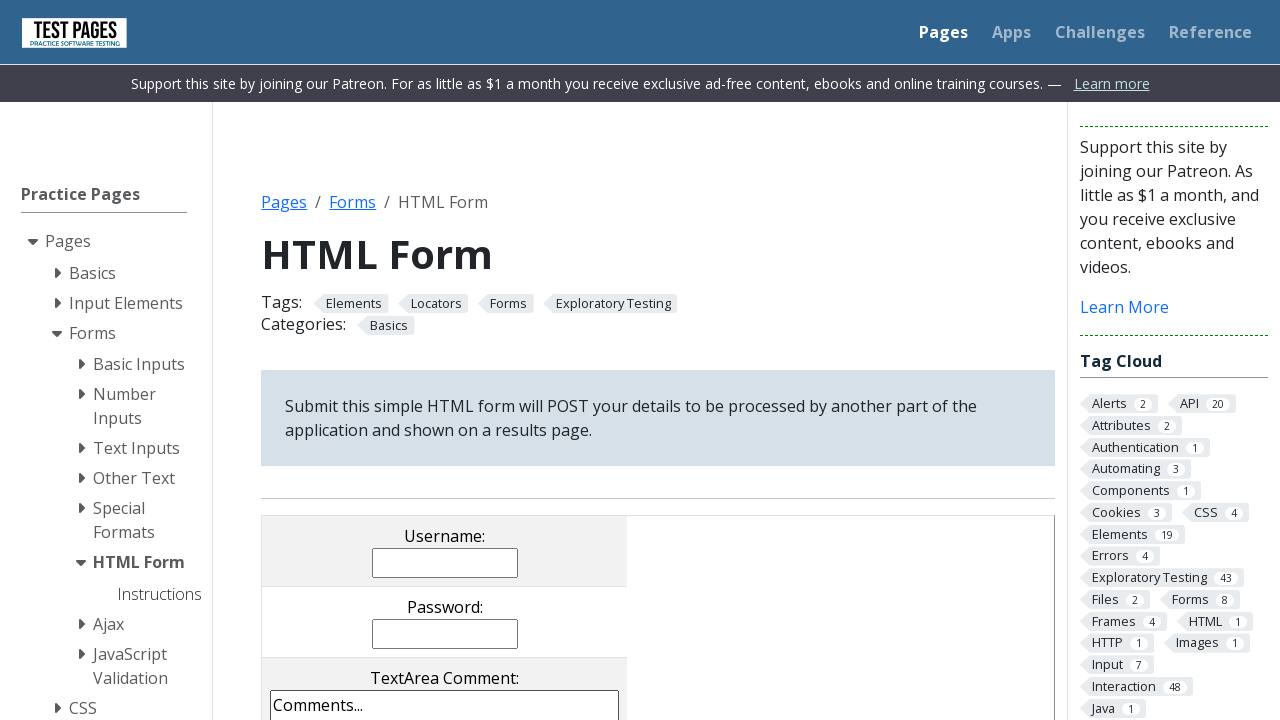